Solves a mathematical problem by calculating a formula based on a value from the page, then fills the answer and submits the form with checkbox and radio button selections

Starting URL: http://suninjuly.github.io/math.html

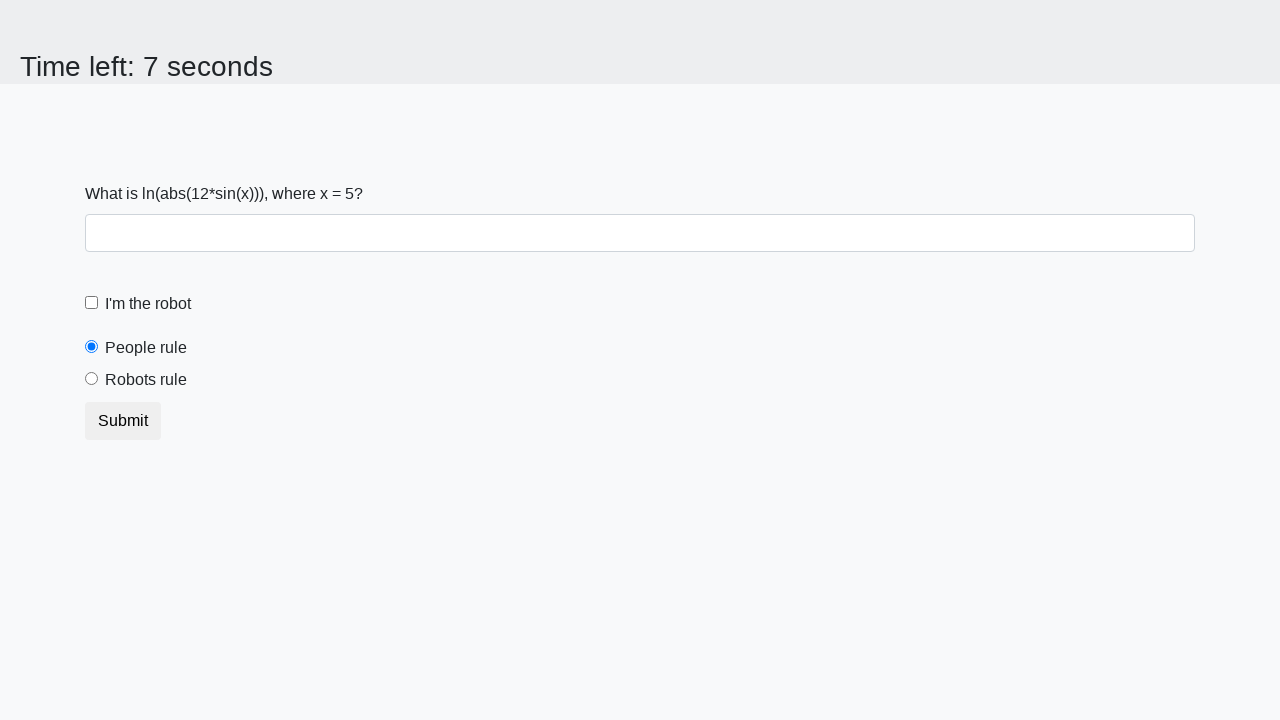

Located the input value element
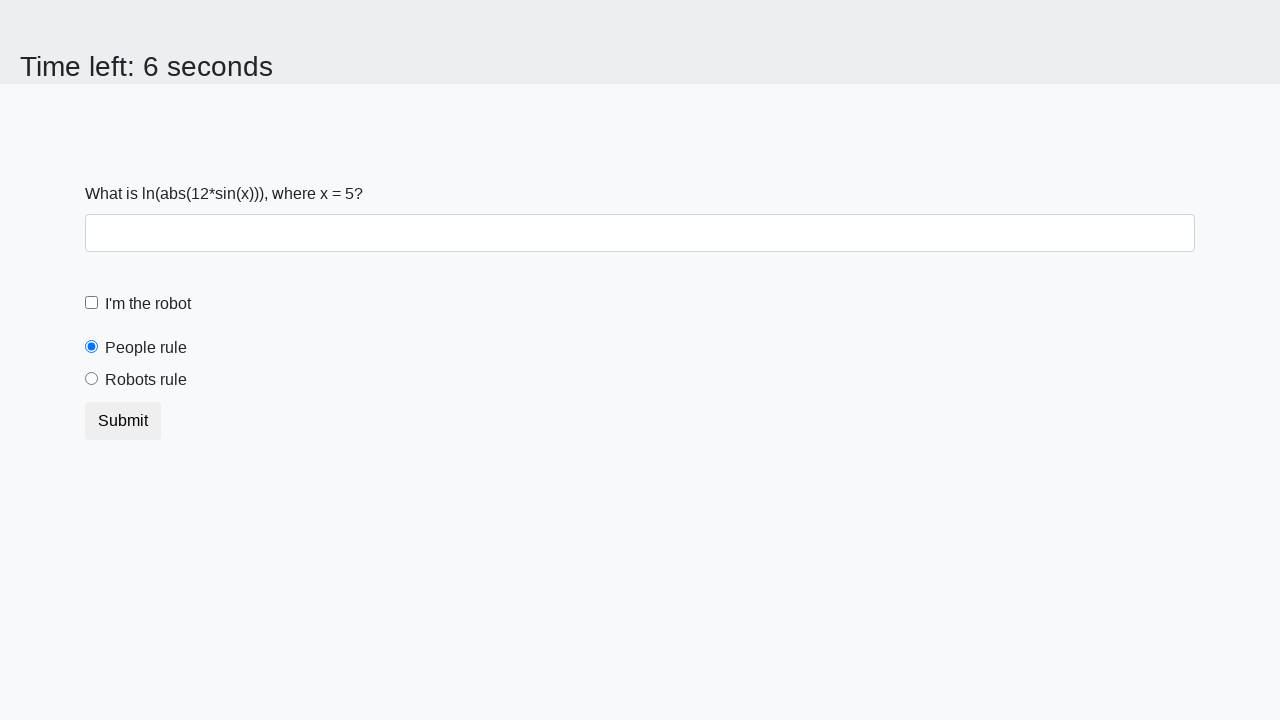

Extracted x value from the page
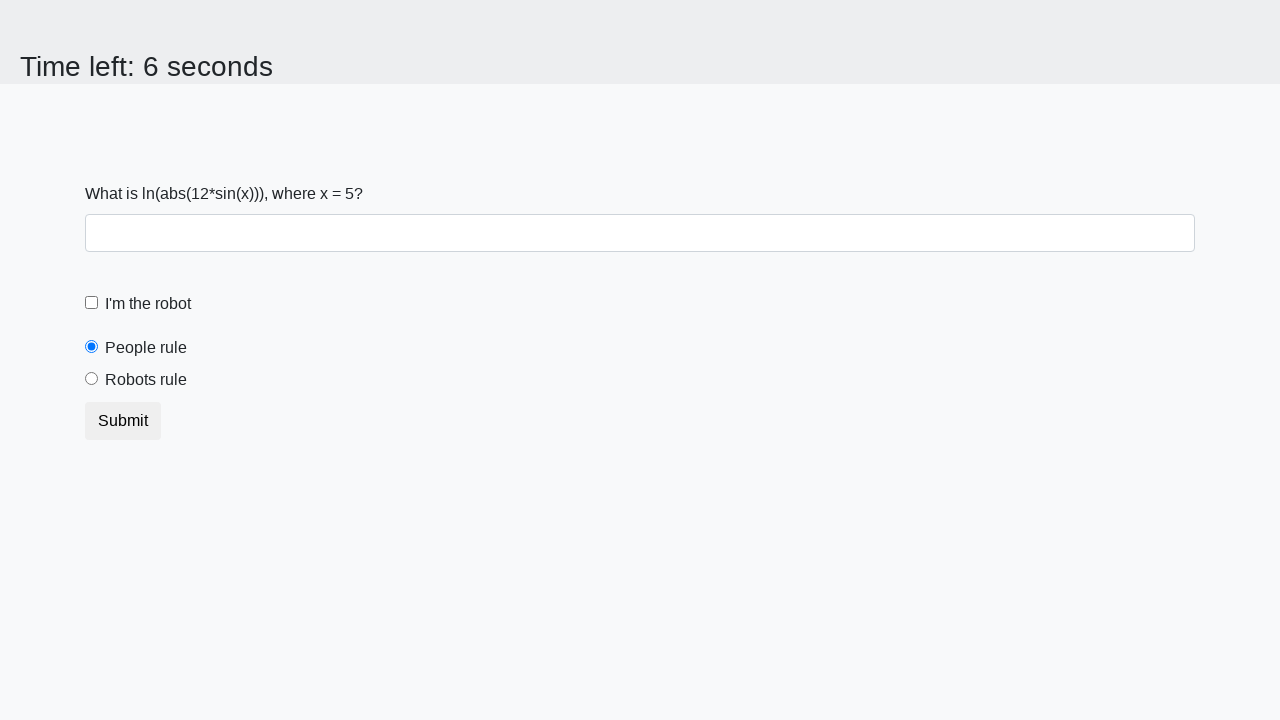

Calculated formula result: log(abs(12*sin(5)))
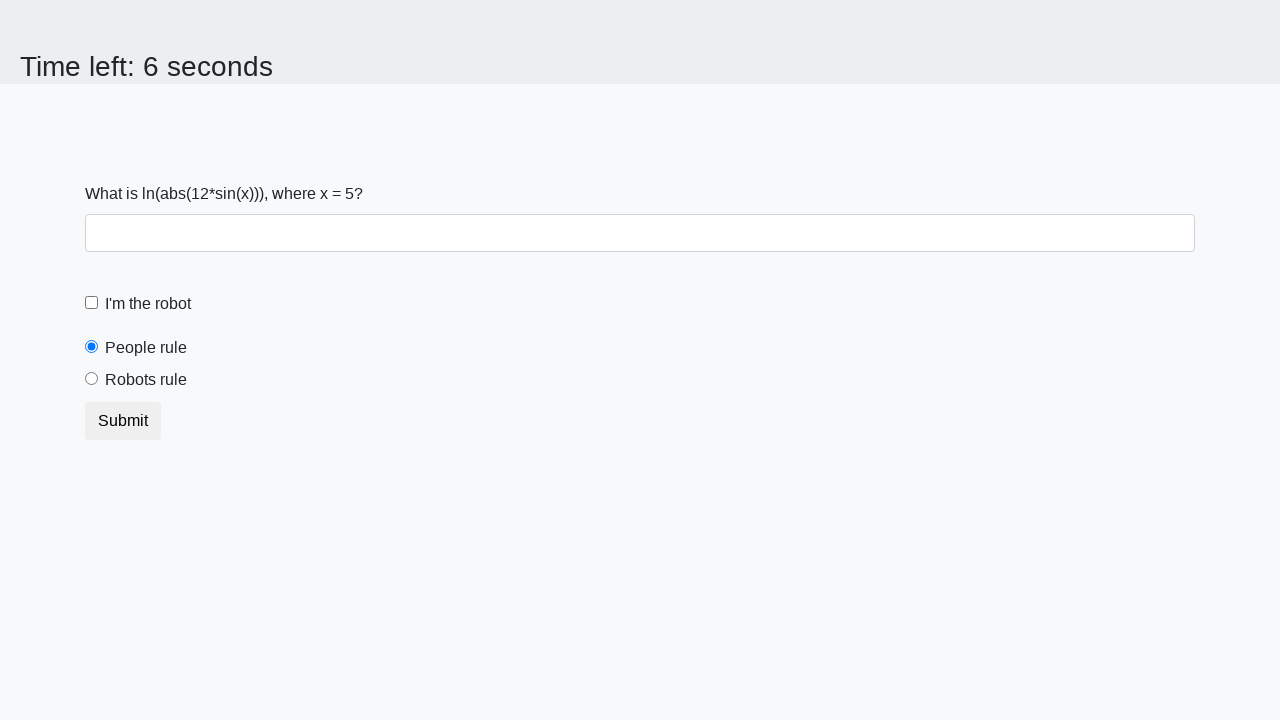

Filled answer field with calculated value: 2.442963479759414 on #answer
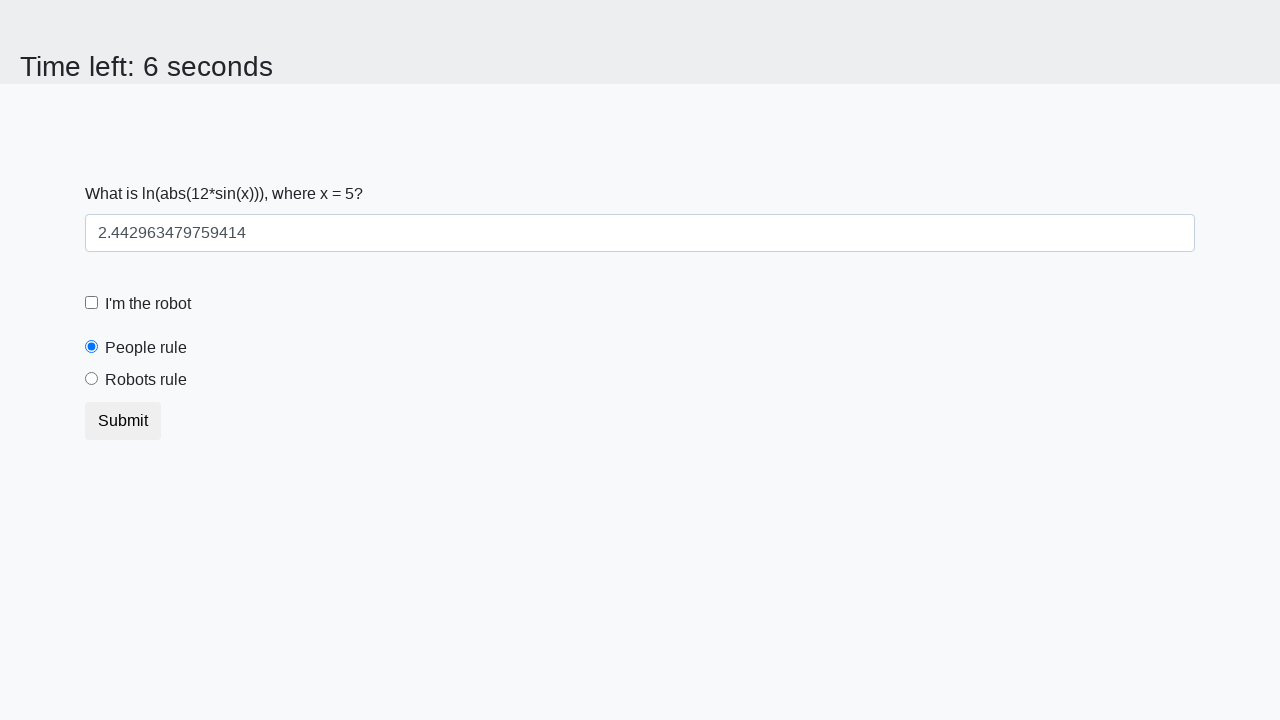

Clicked robot checkbox at (148, 304) on label[for='robotCheckbox']
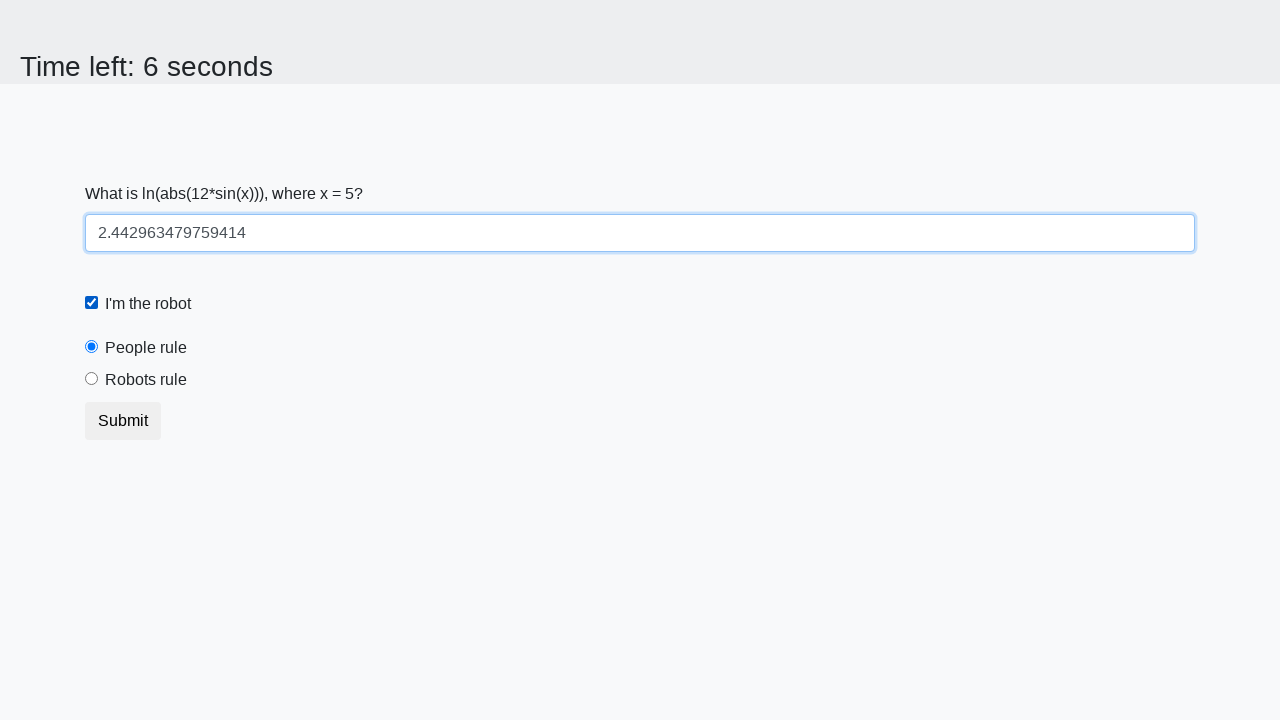

Selected 'robots rule' radio button at (146, 380) on label[for='robotsRule']
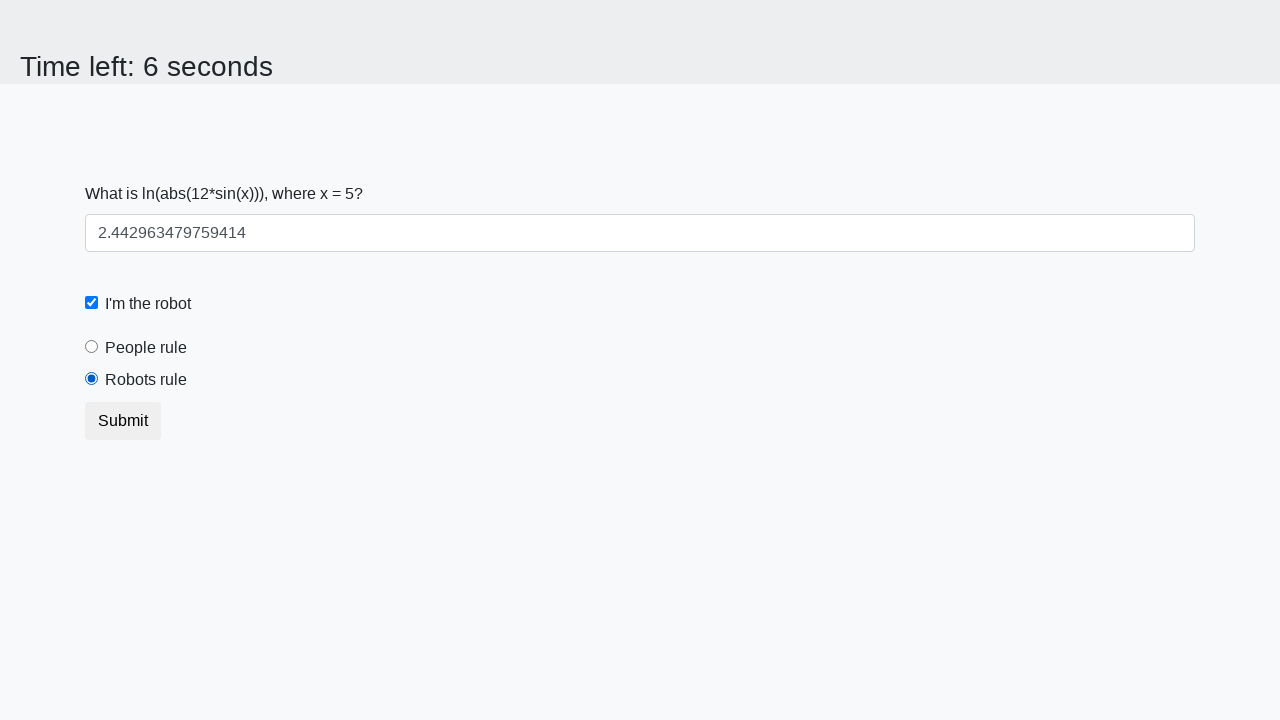

Clicked submit button to submit the form at (123, 421) on .btn
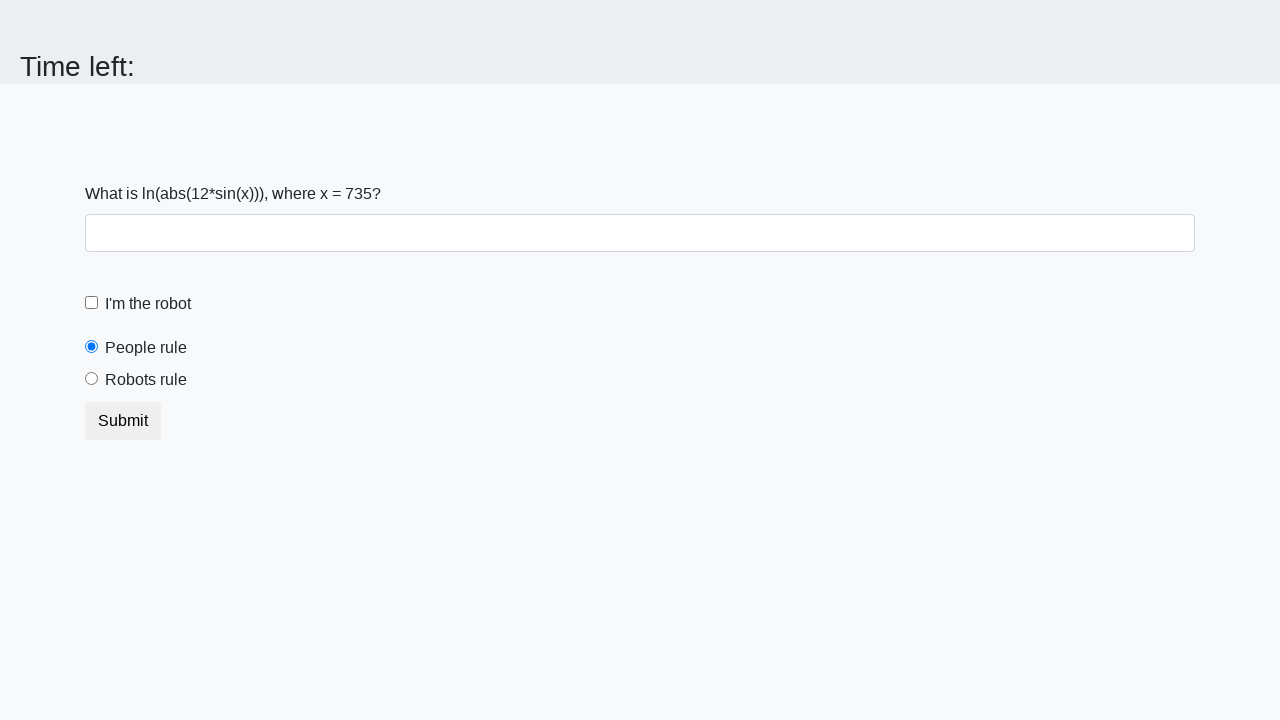

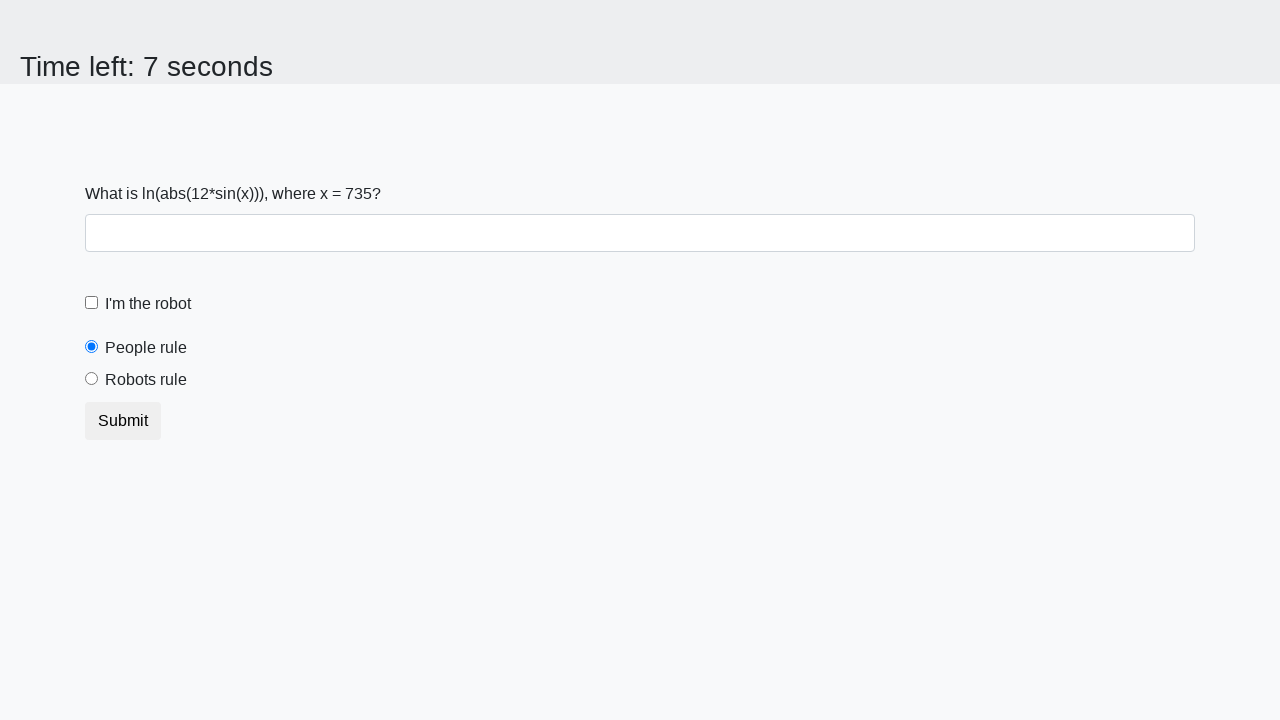